Tests right-click (context menu) functionality by right-clicking a button and verifying the resulting message

Starting URL: https://demoqa.com/buttons

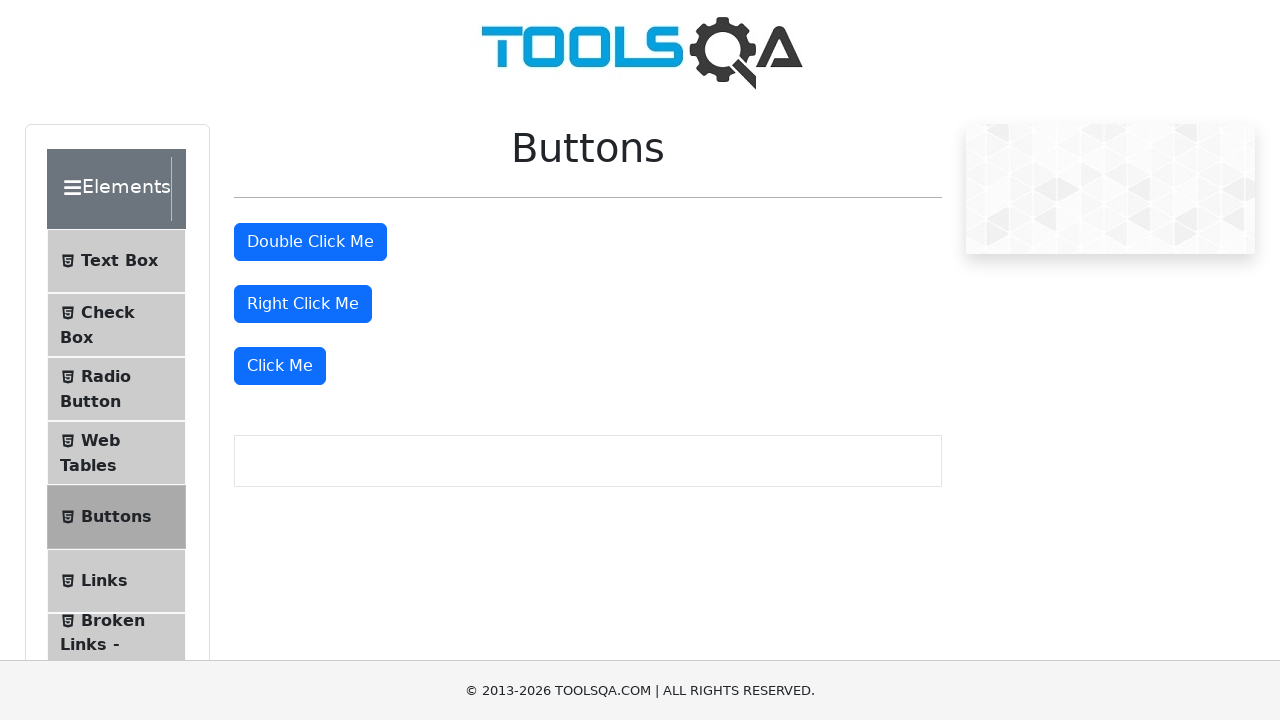

Right-click button became visible
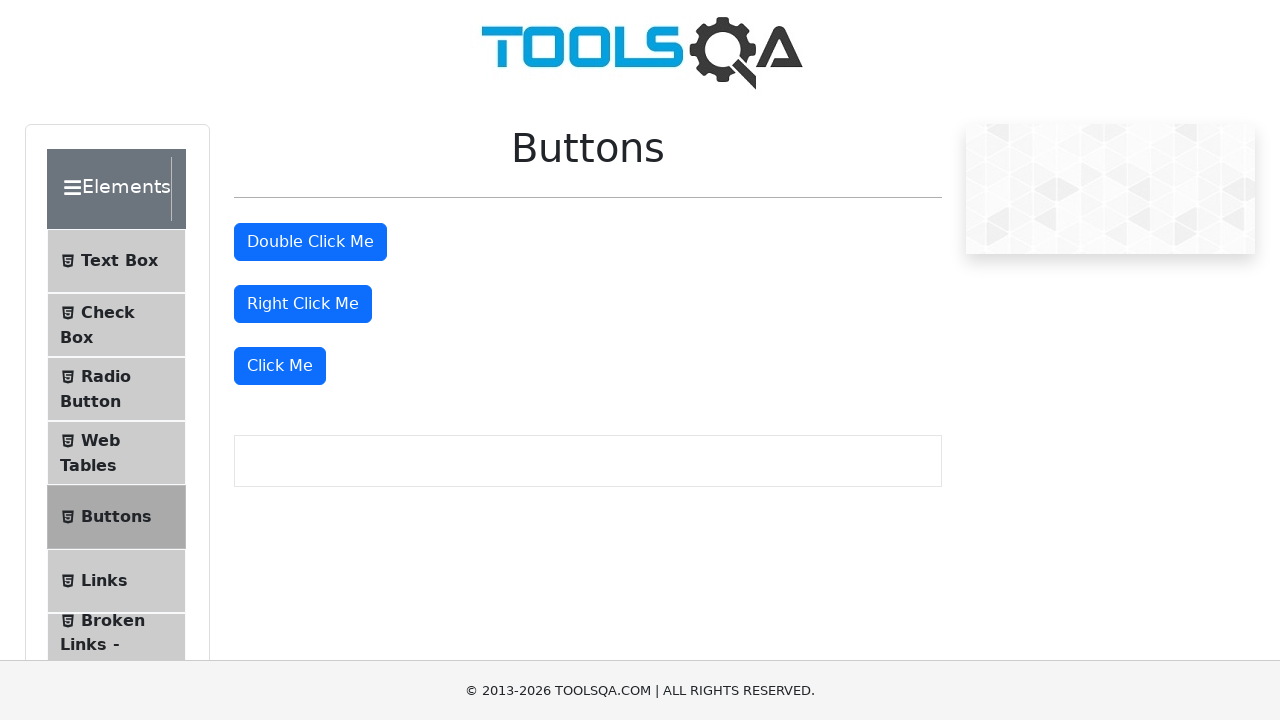

Right-clicked the button to trigger context menu at (303, 304) on #rightClickBtn
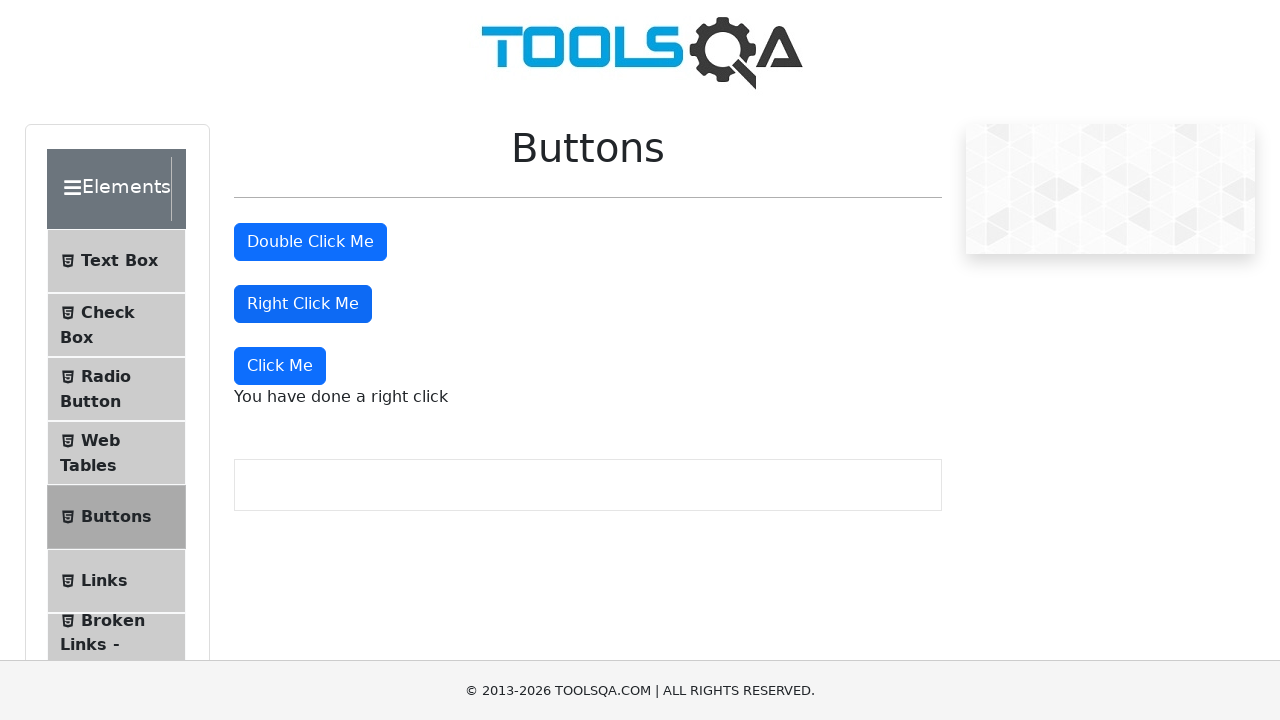

Right-click result message appeared
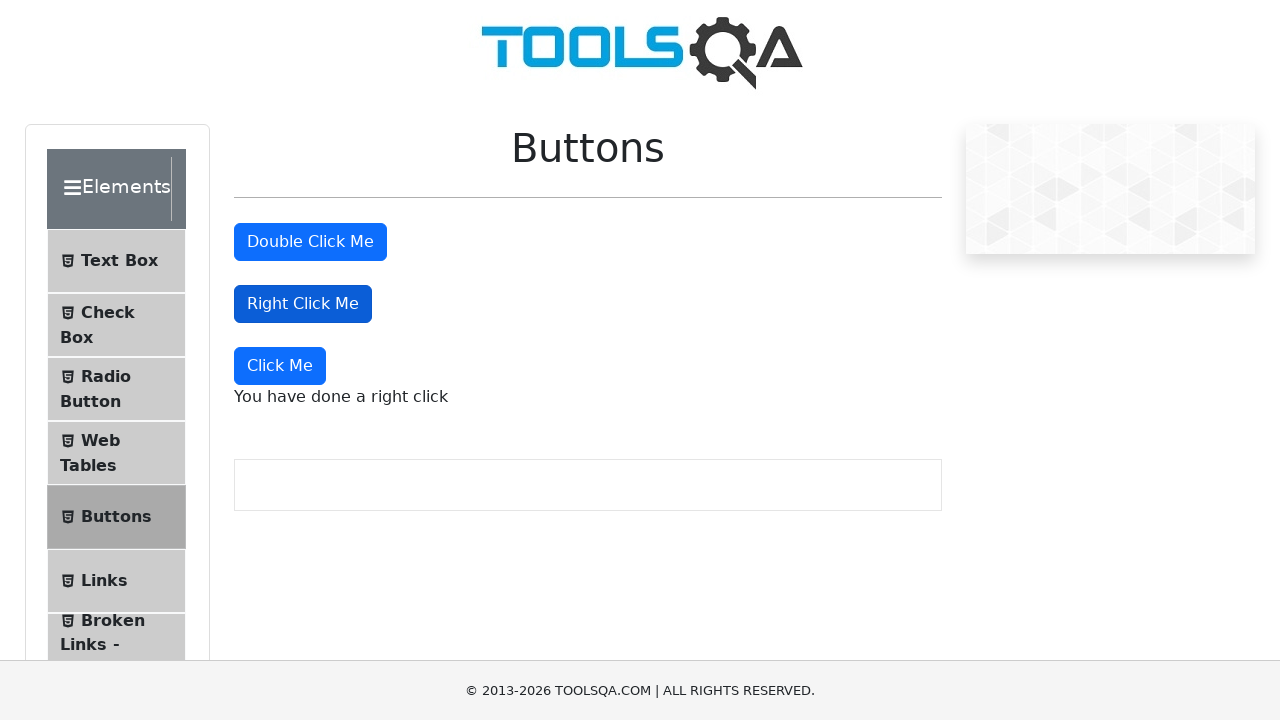

Verified right-click message displays correct text: 'You have done a right click'
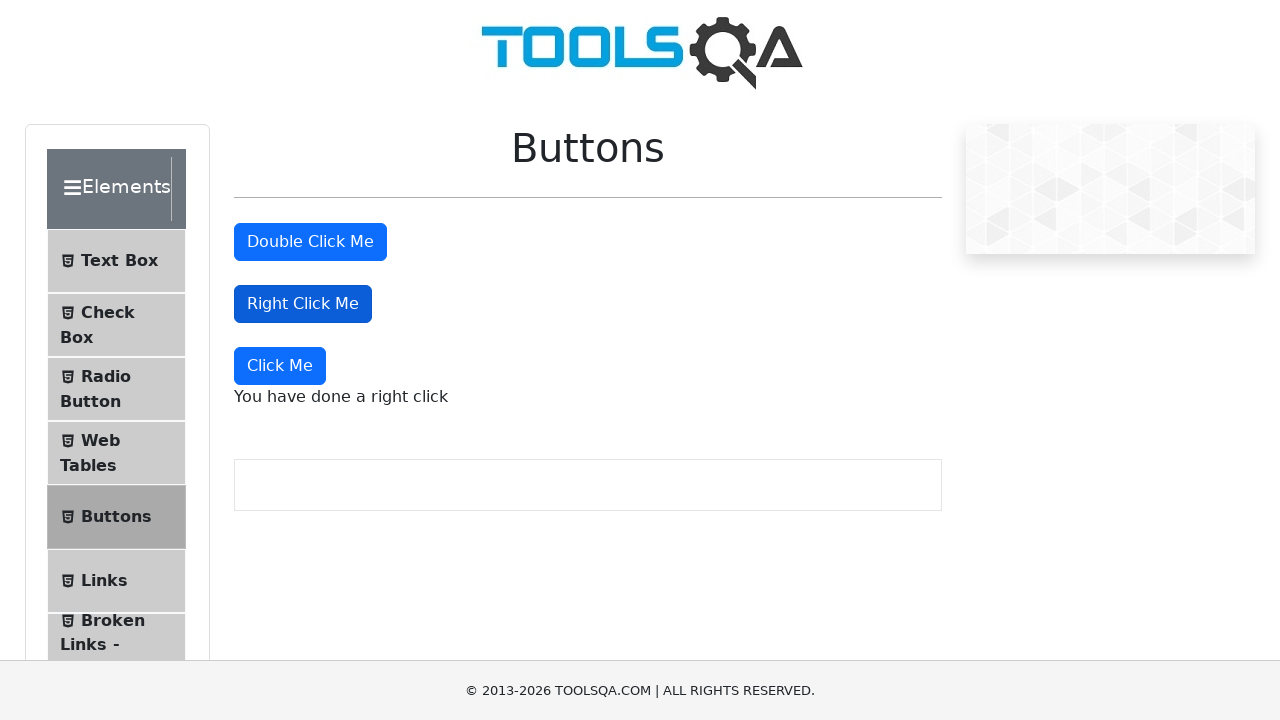

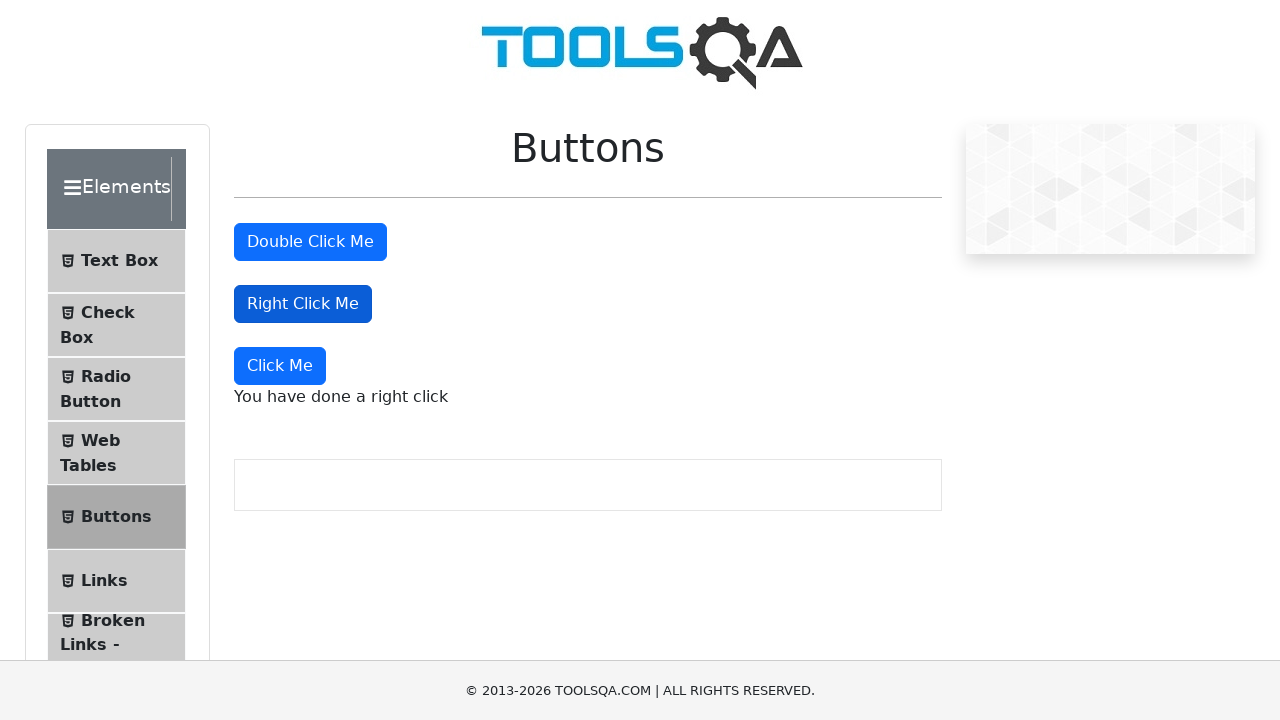